Tests that the promotions section is present on the homepage.

Starting URL: https://jpetstore.aspectran.com/

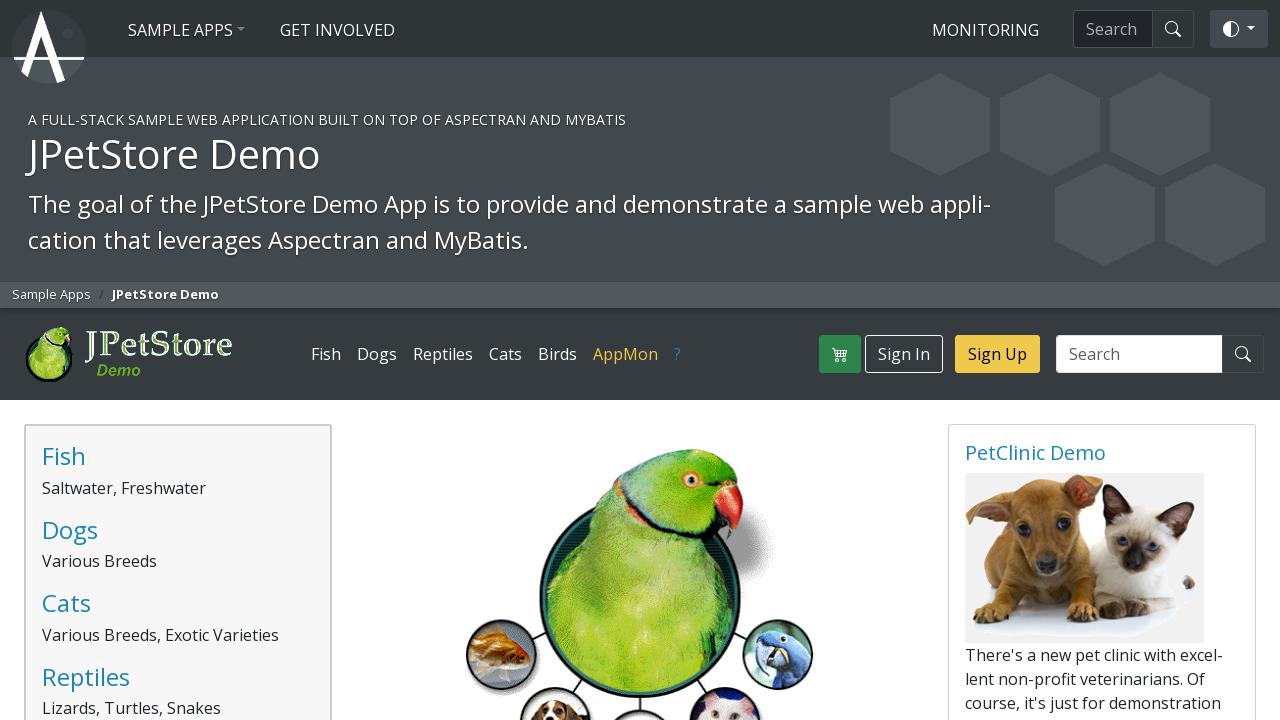

Navigated to JPetStore homepage
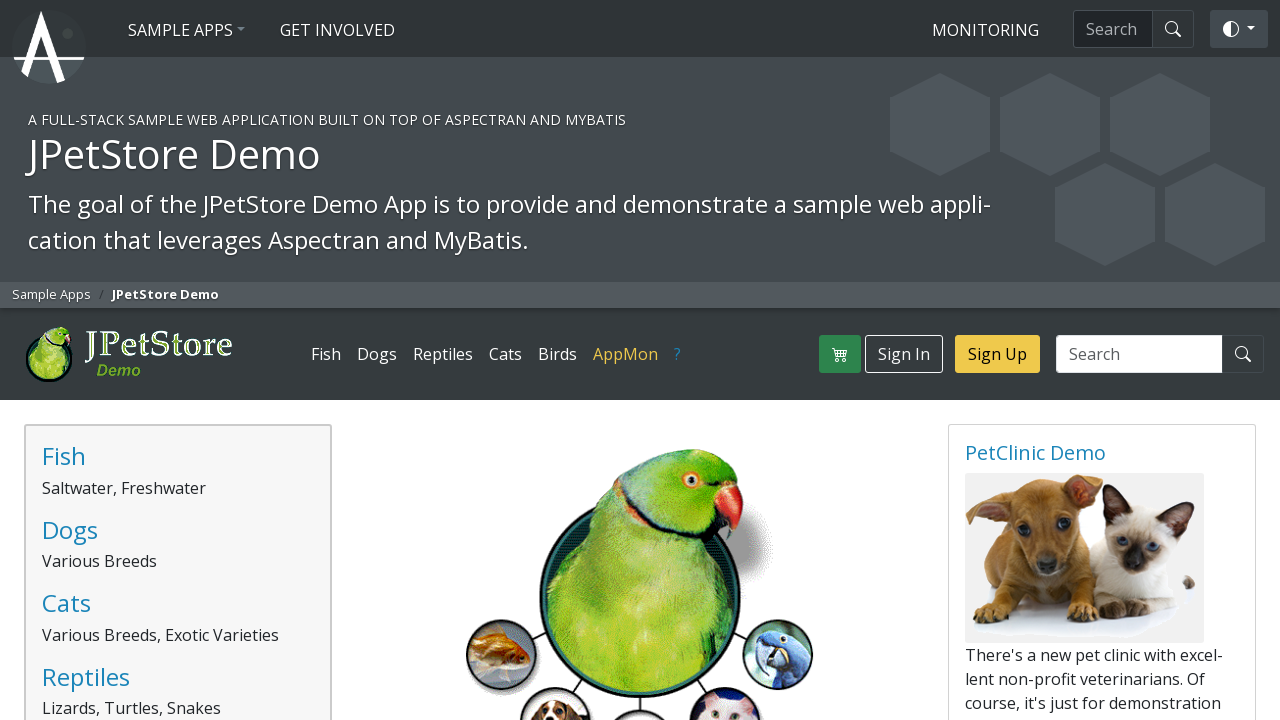

Located all promotion elements on the page
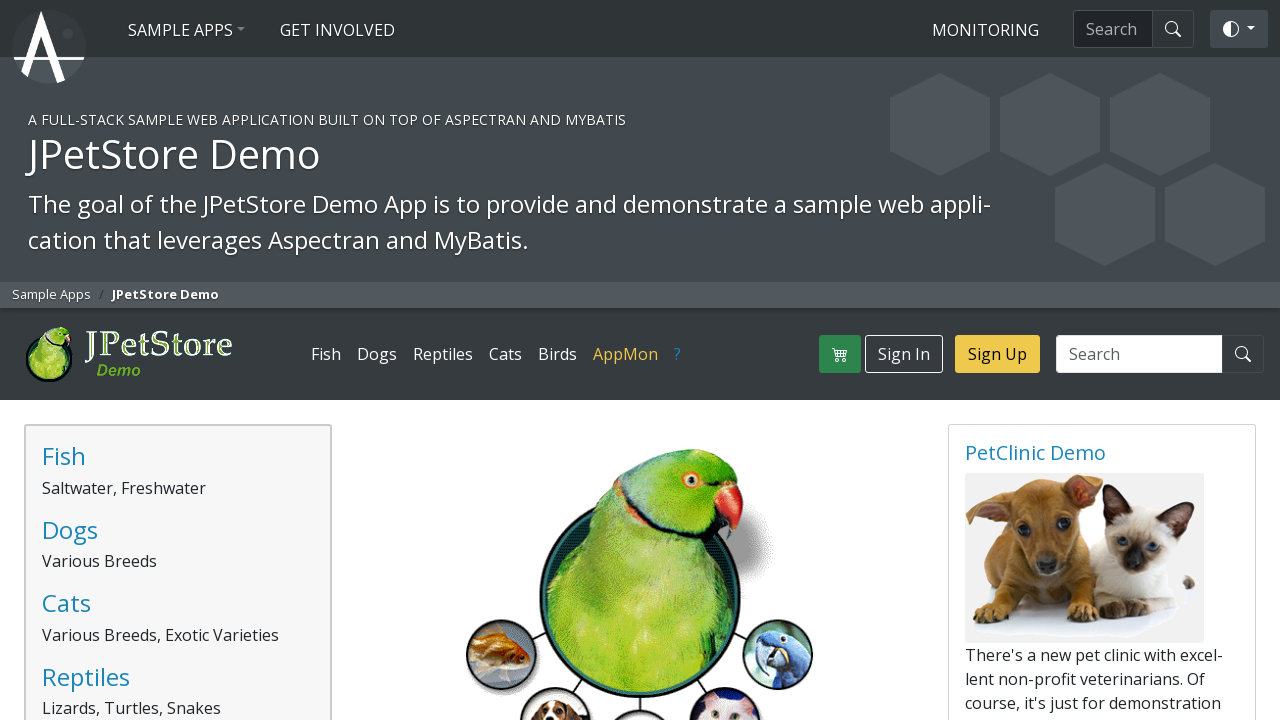

Located all promo message elements on the page
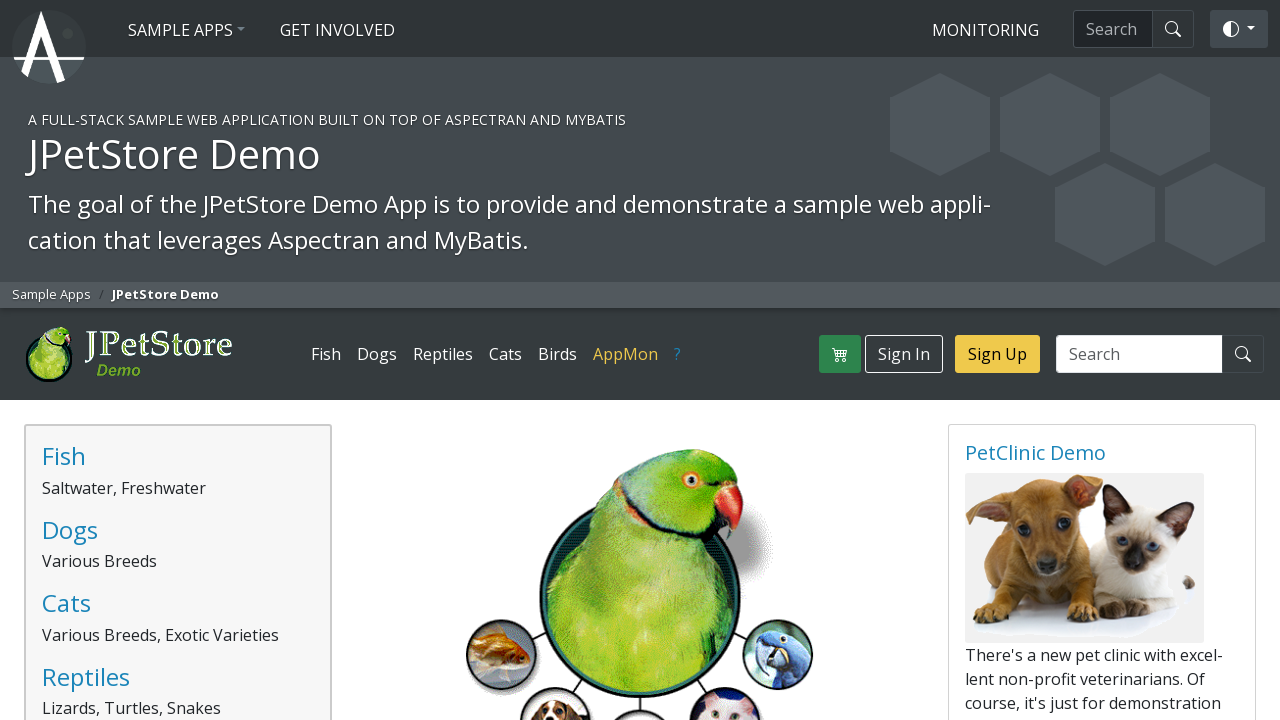

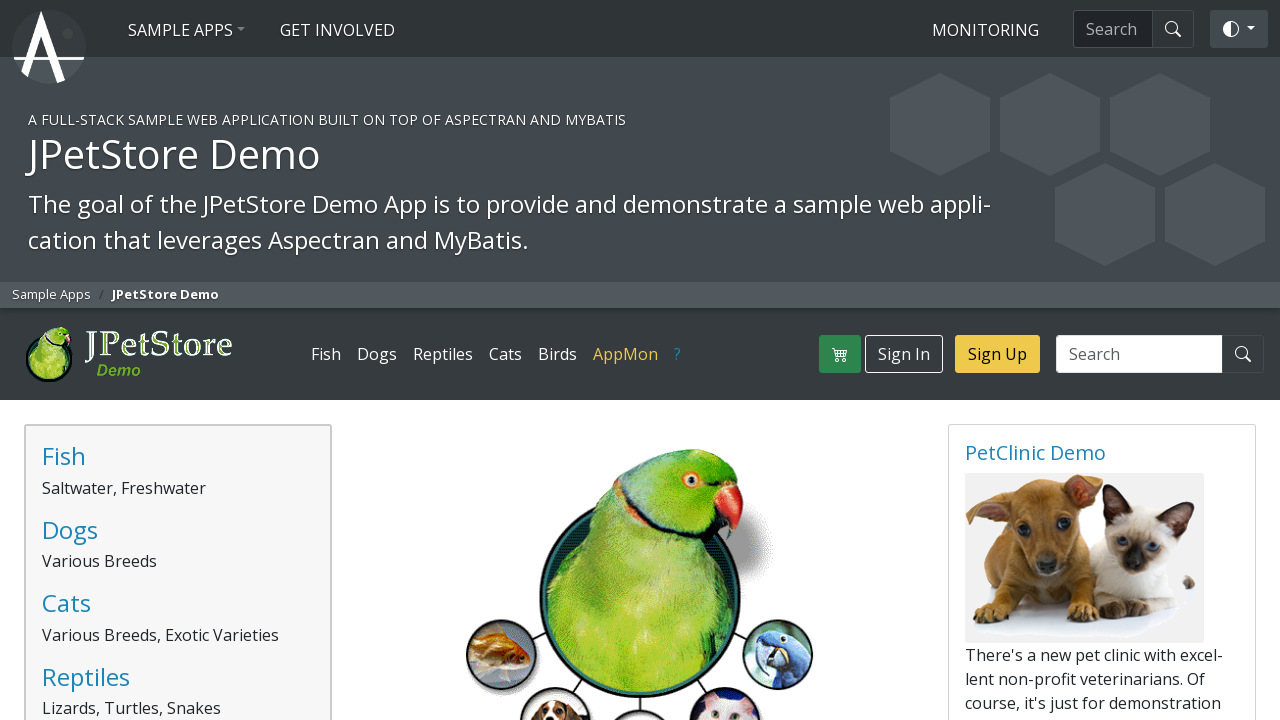